Tests multiple windows functionality by navigating to the Multiple Windows page and clicking the link that opens a new window

Starting URL: https://the-internet.herokuapp.com/

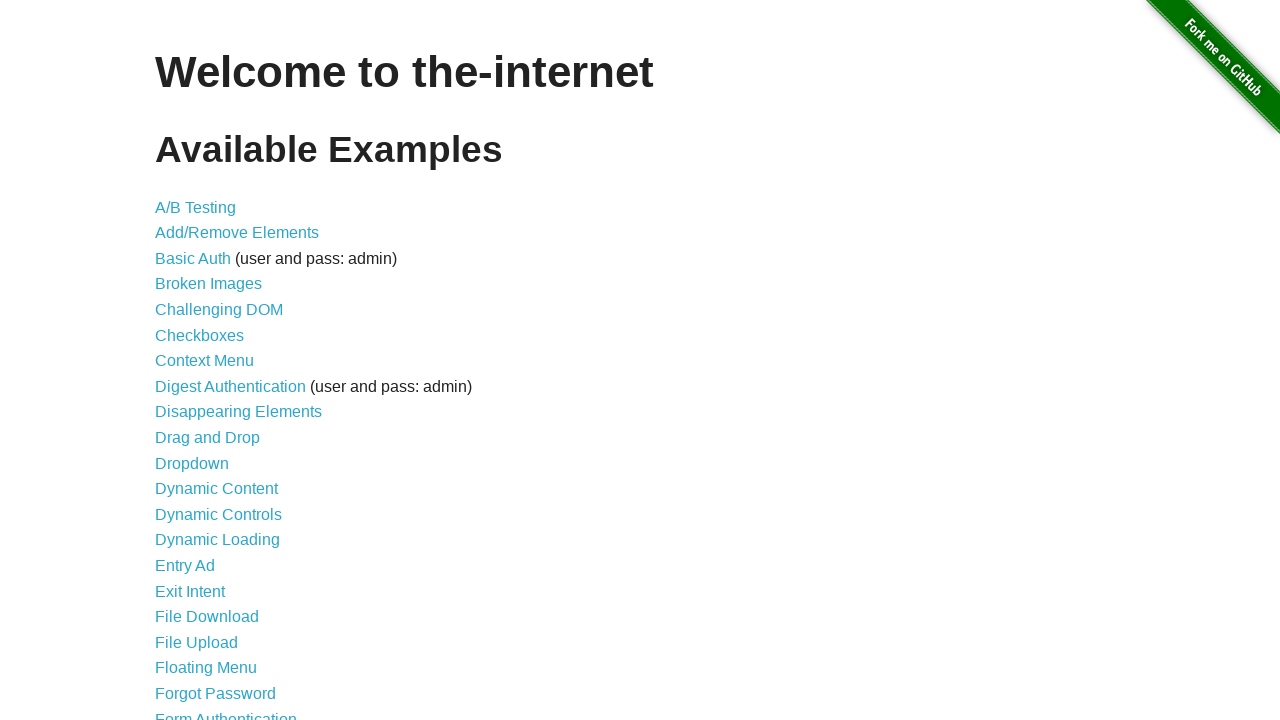

Clicked on Multiple Windows link at (218, 369) on a:has-text('Multiple Windows')
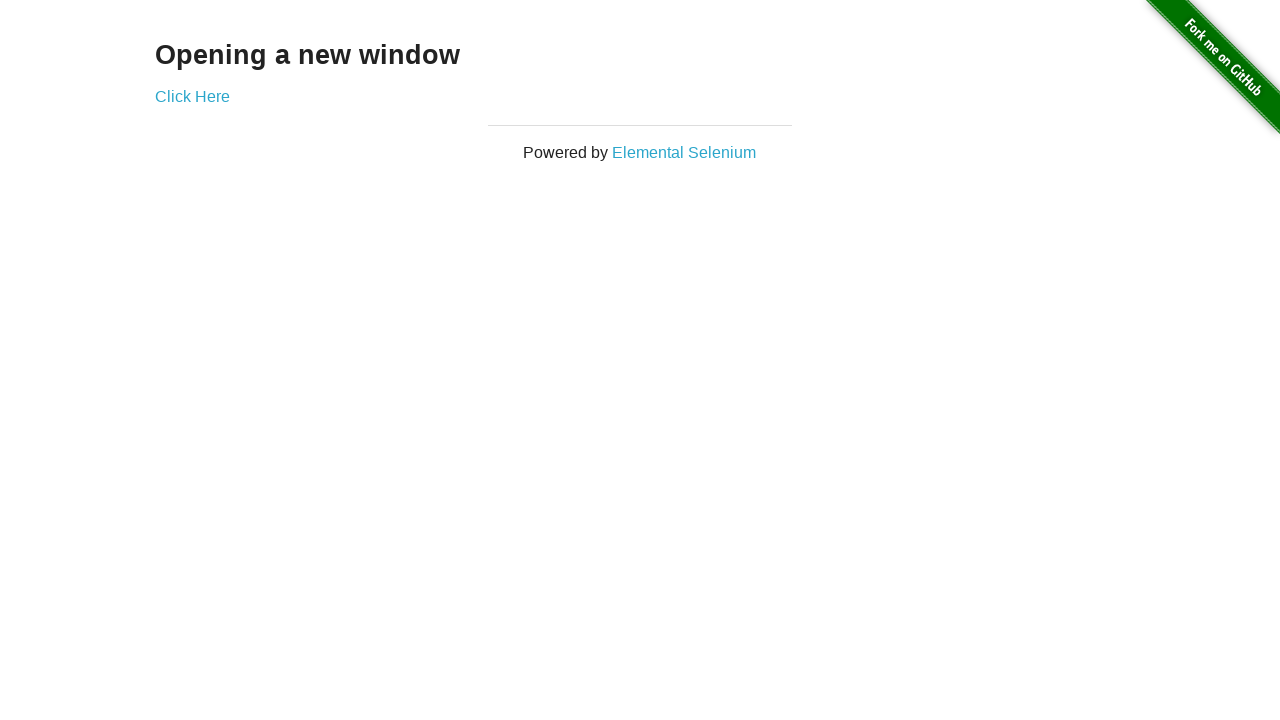

Multiple Windows page loaded and Click Here link is visible
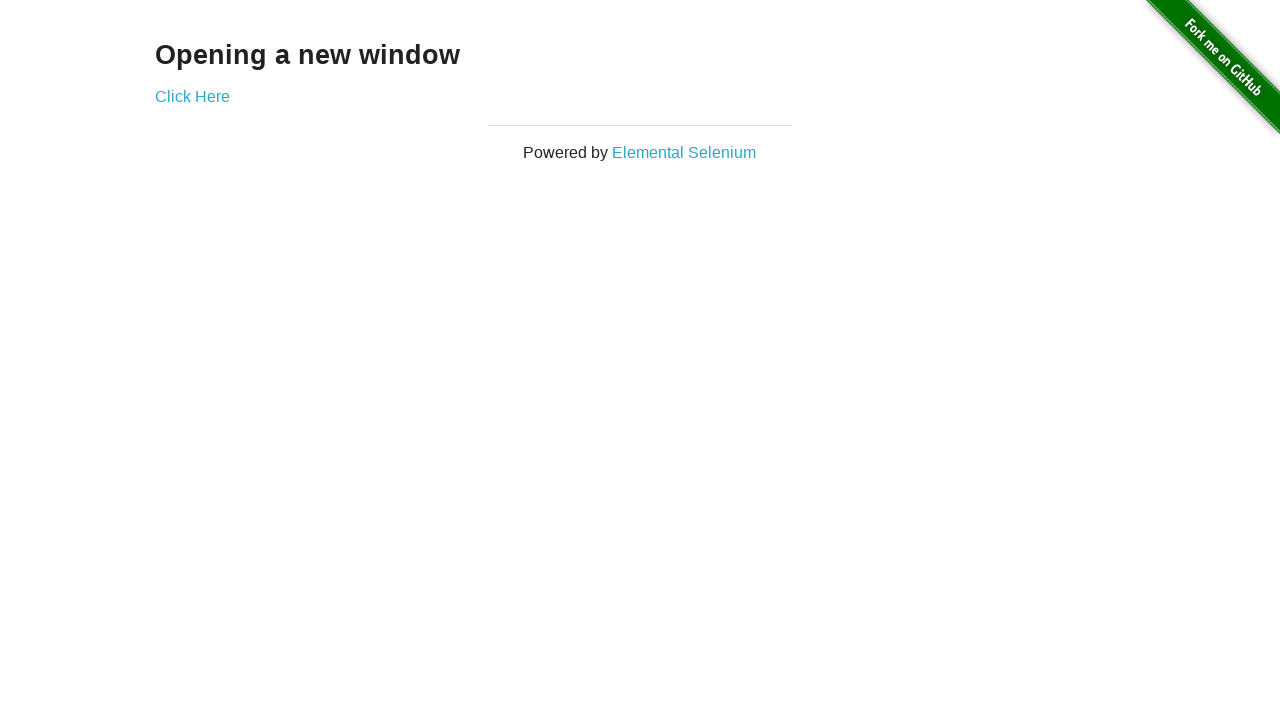

Clicked on Click Here link to open a new window at (192, 96) on a:has-text('Click Here')
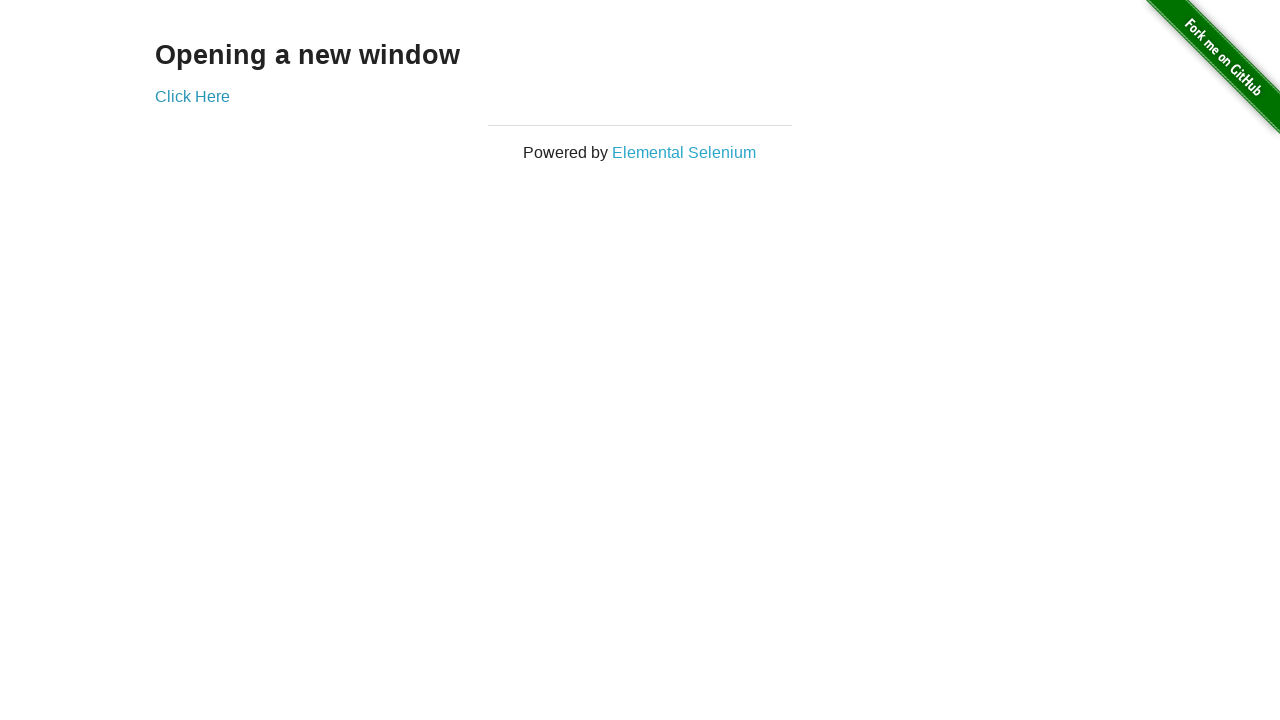

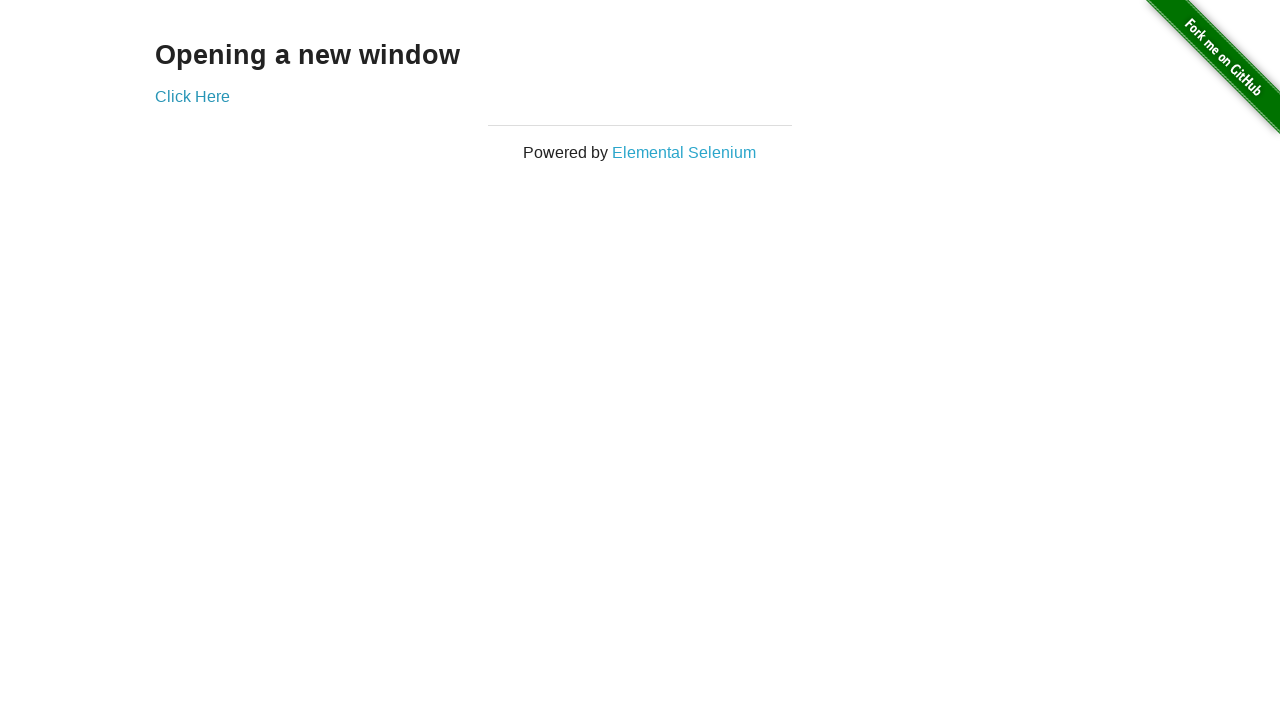